Tests button clicking functionality on a form page by clicking various buttons including primary, success, info, link buttons and a dropdown menu option

Starting URL: https://formy-project.herokuapp.com/buttons#

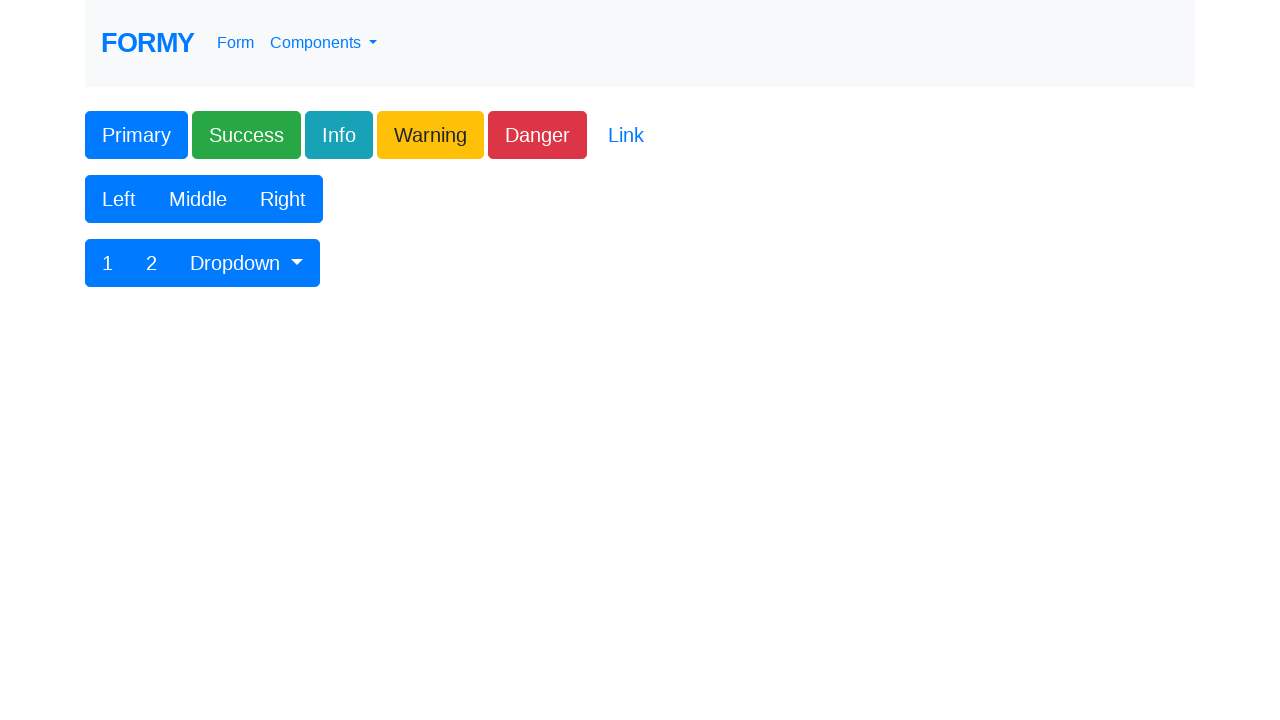

Clicked Primary button at (136, 135) on xpath=//button[normalize-space()='Primary']
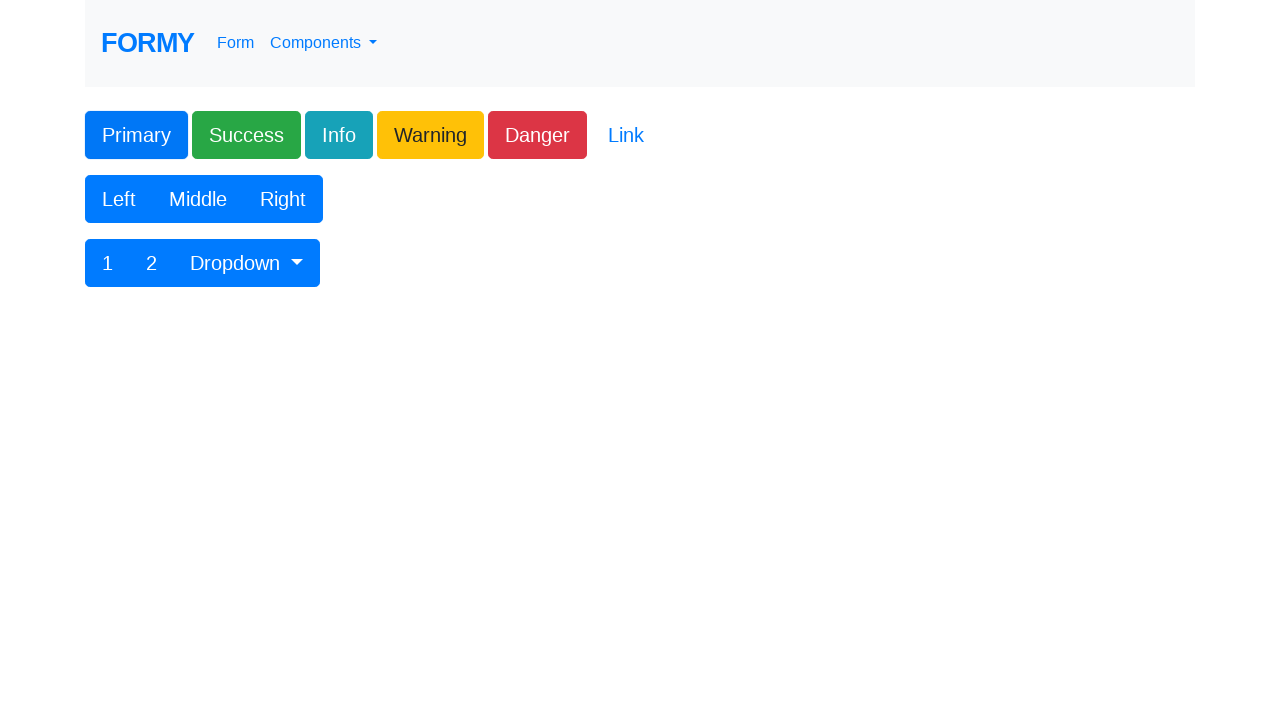

Clicked Success button at (246, 135) on xpath=//button[normalize-space()='Success']
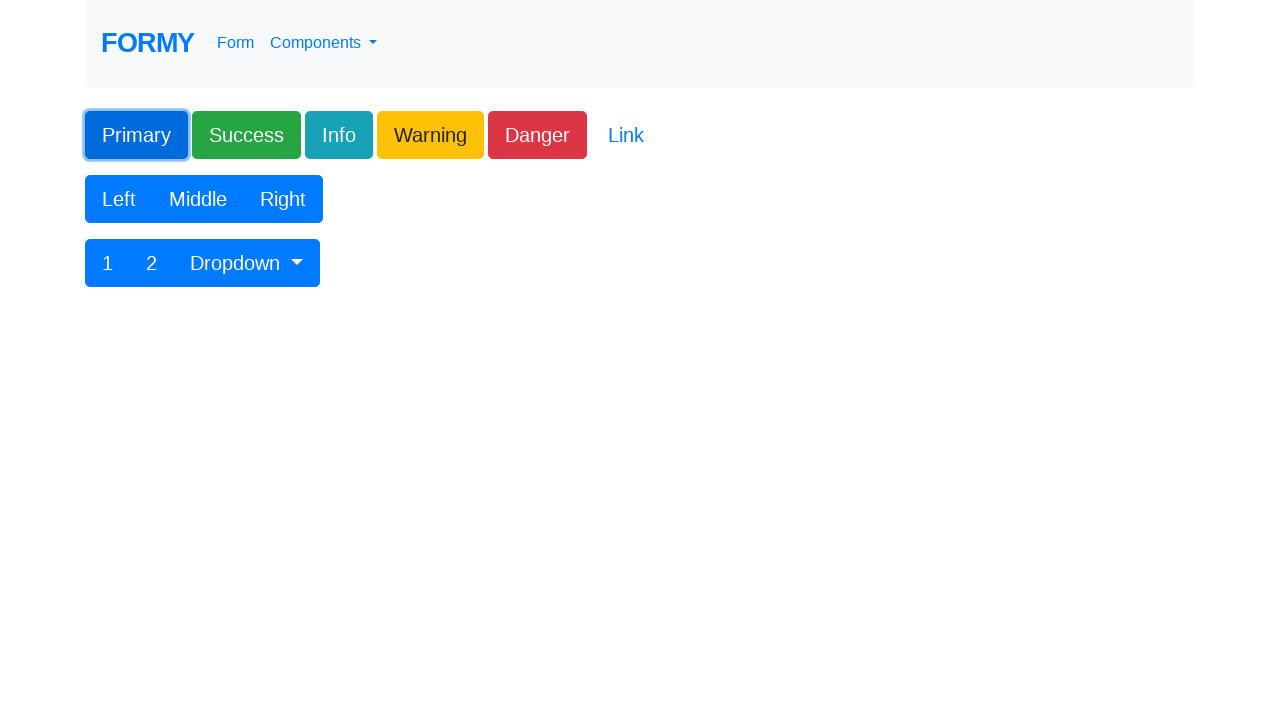

Clicked Info button at (339, 135) on xpath=//button[normalize-space()='Info']
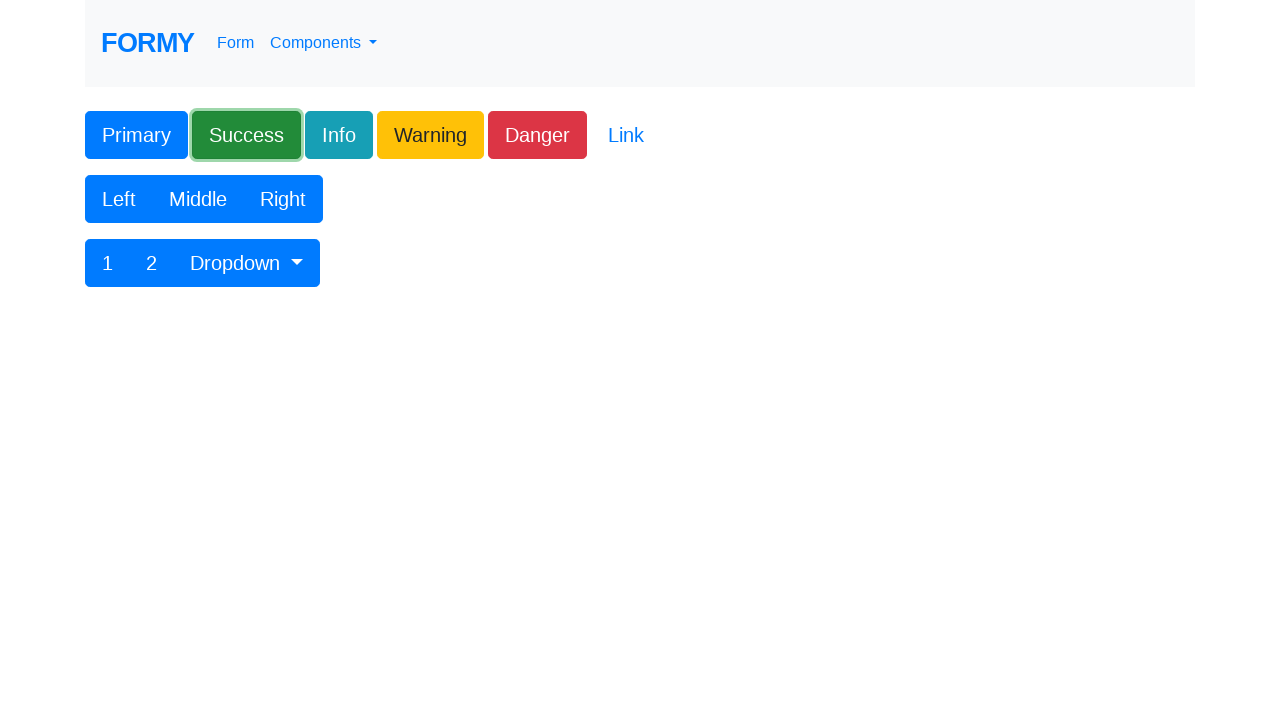

Clicked Link button at (626, 135) on xpath=//button[normalize-space()='Link']
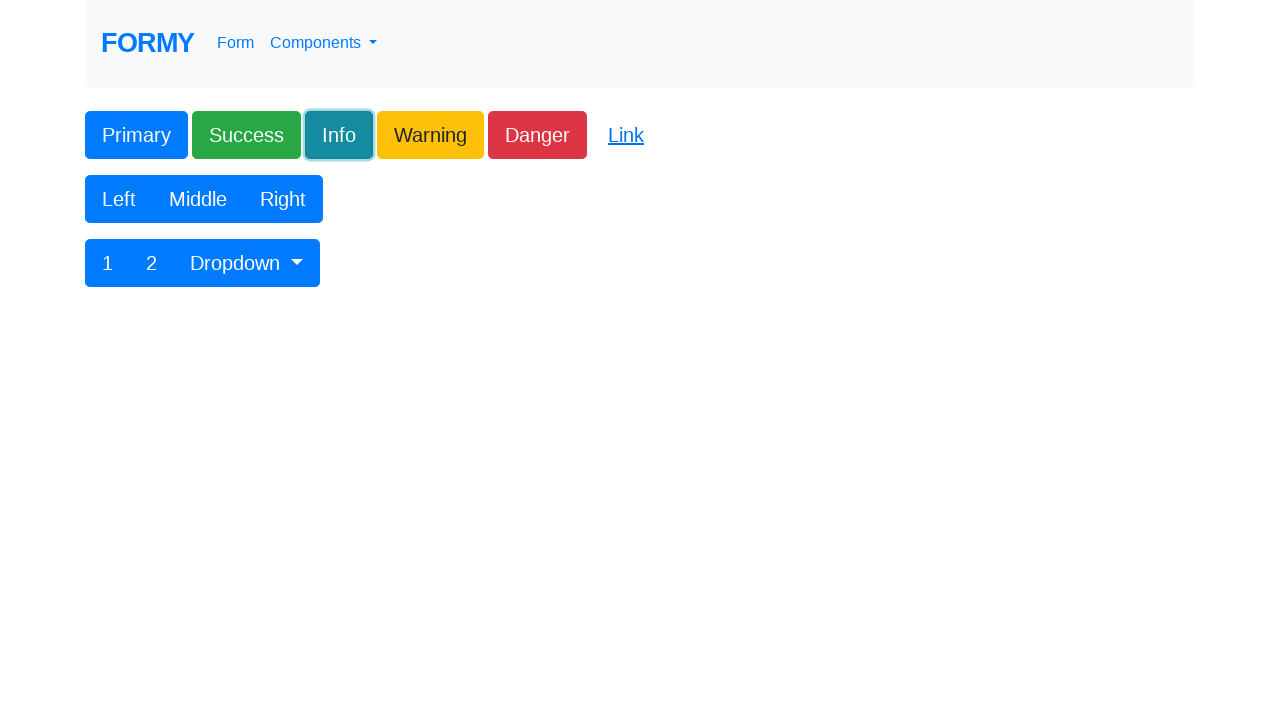

Clicked dropdown button to open menu at (247, 263) on xpath=//button[@id='btnGroupDrop1']
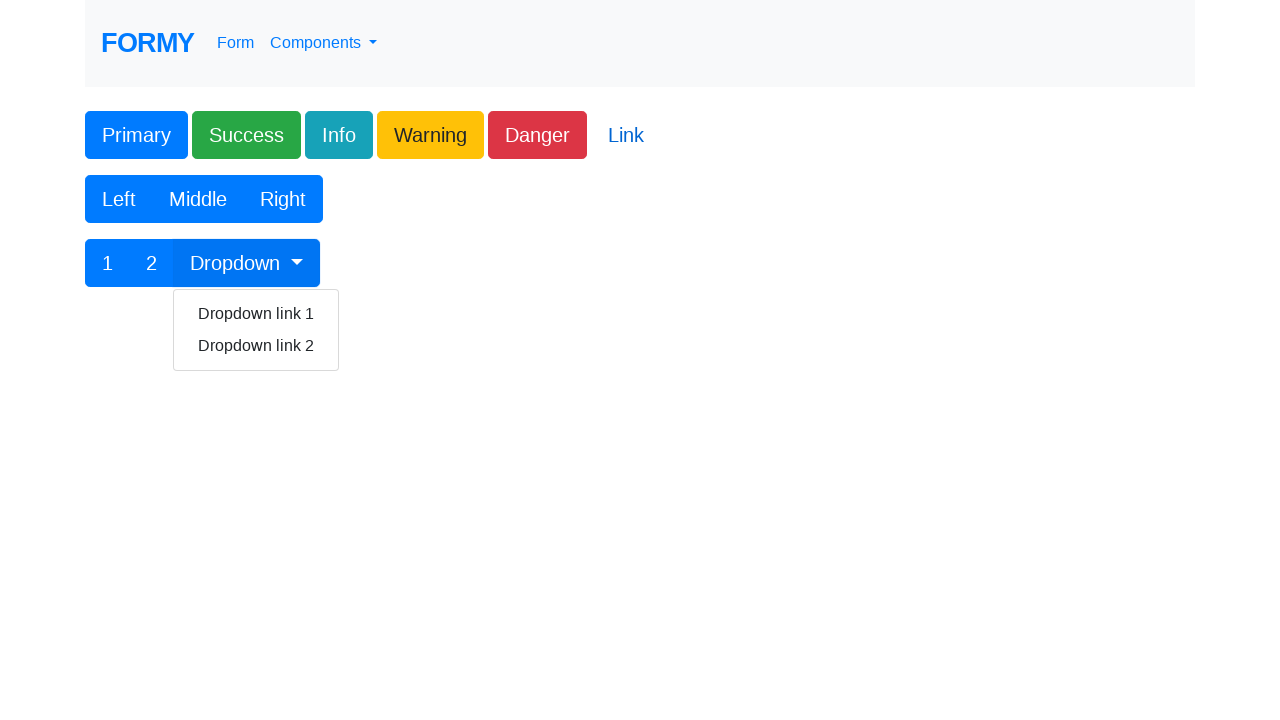

Clicked first dropdown option (Dropdown link 1) at (256, 314) on xpath=//a[normalize-space()='Dropdown link 1']
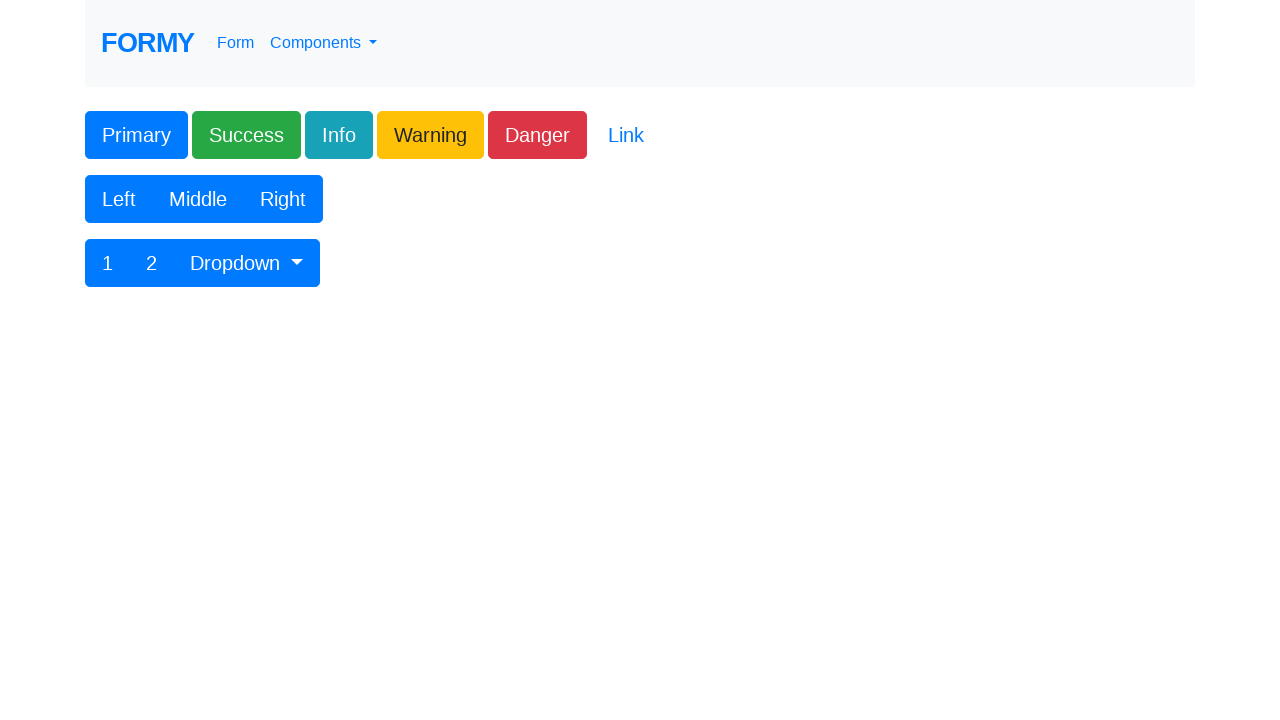

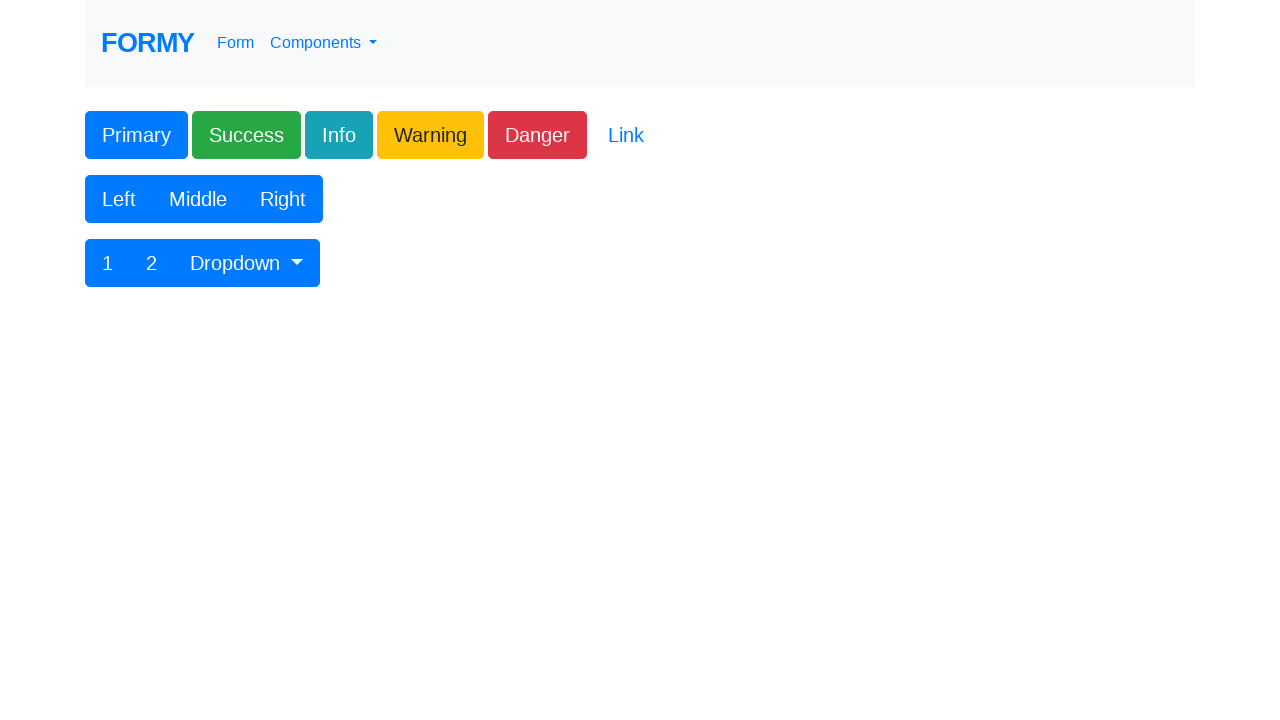